Tests a checkout form by filling in billing information (name, address, email), selecting country and state from dropdowns, and entering payment details (credit card number, expiration, CVV), then submitting the form.

Starting URL: https://getbootstrap.com/docs/4.0/examples/checkout/

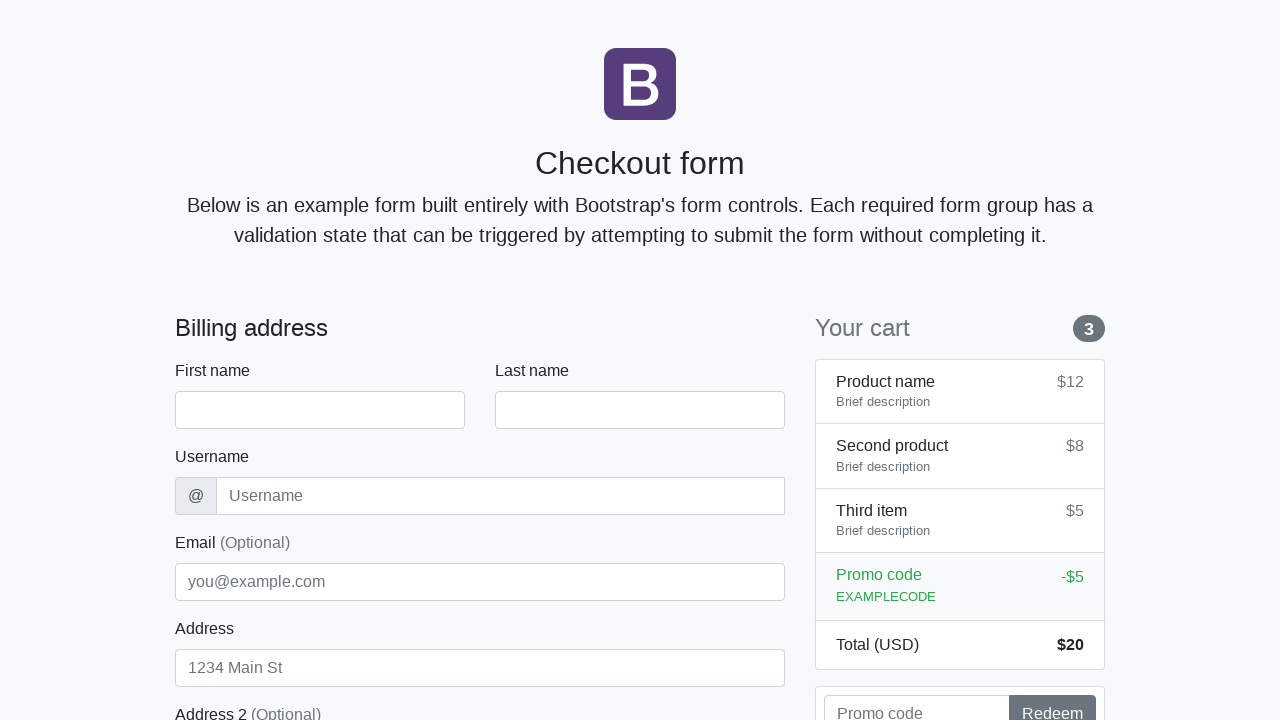

Waited for checkout form to load
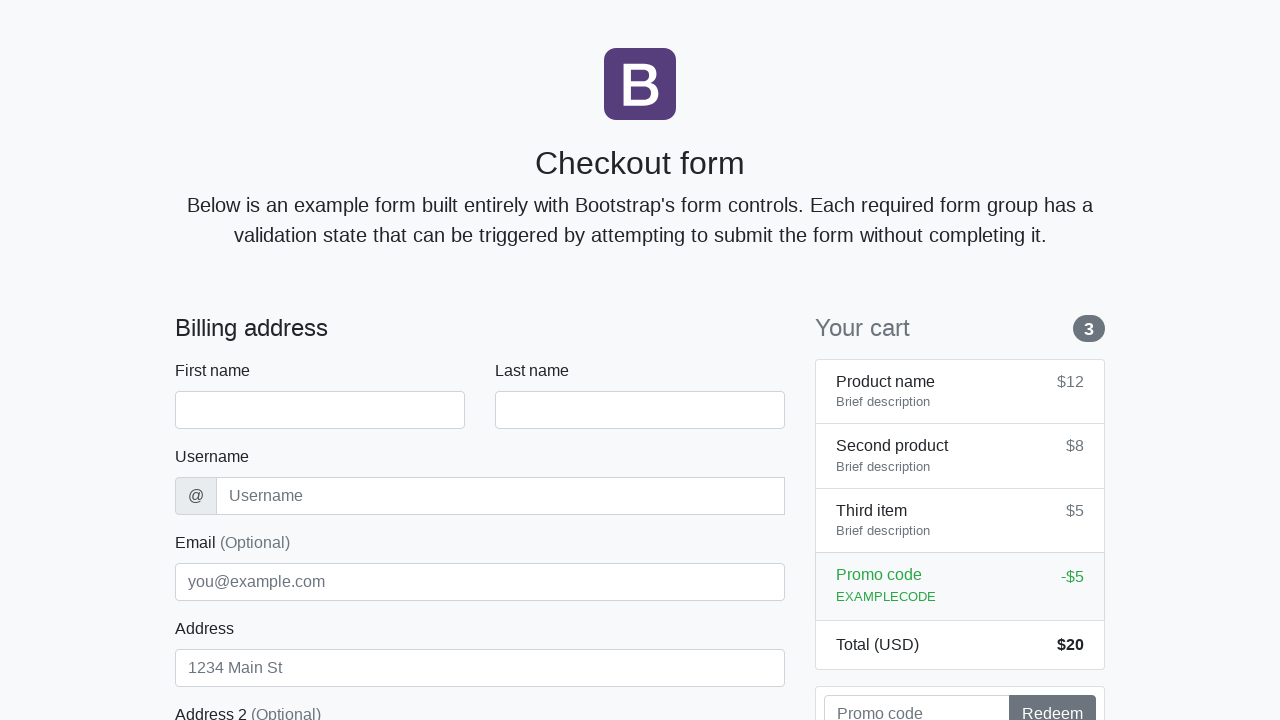

Filled first name field with 'Anton' on #firstName
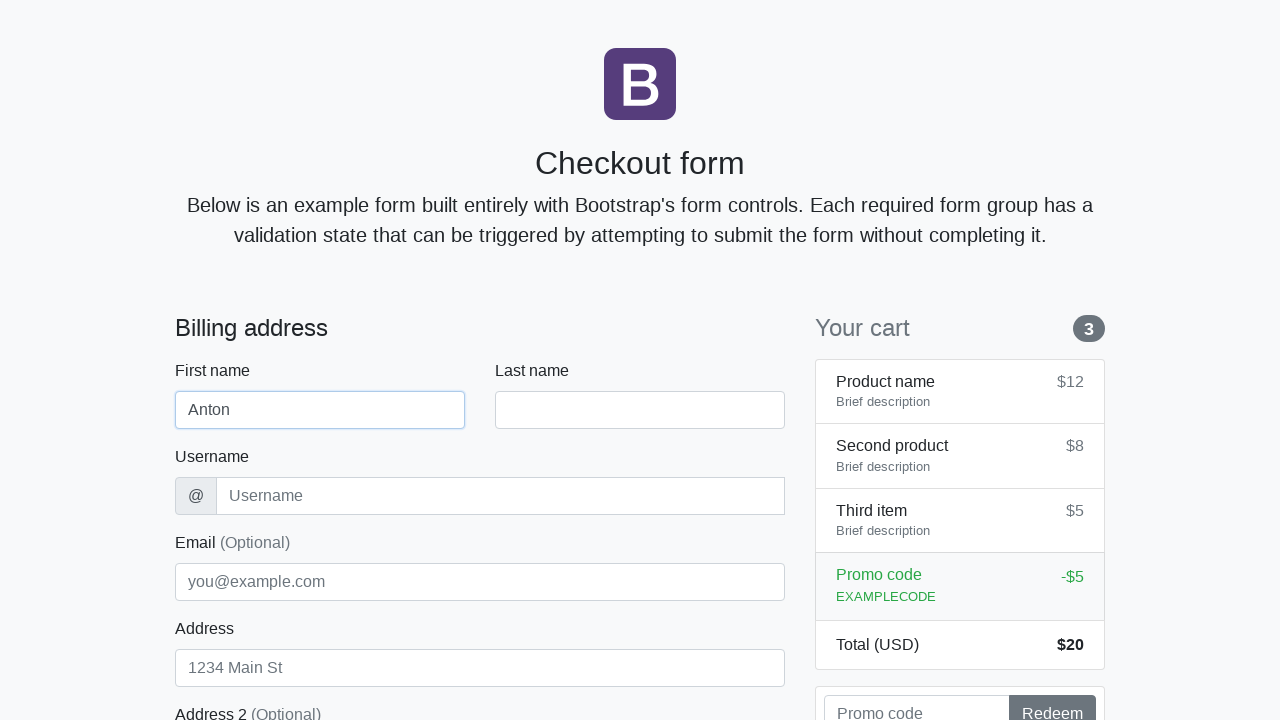

Filled last name field with 'Angelov' on #lastName
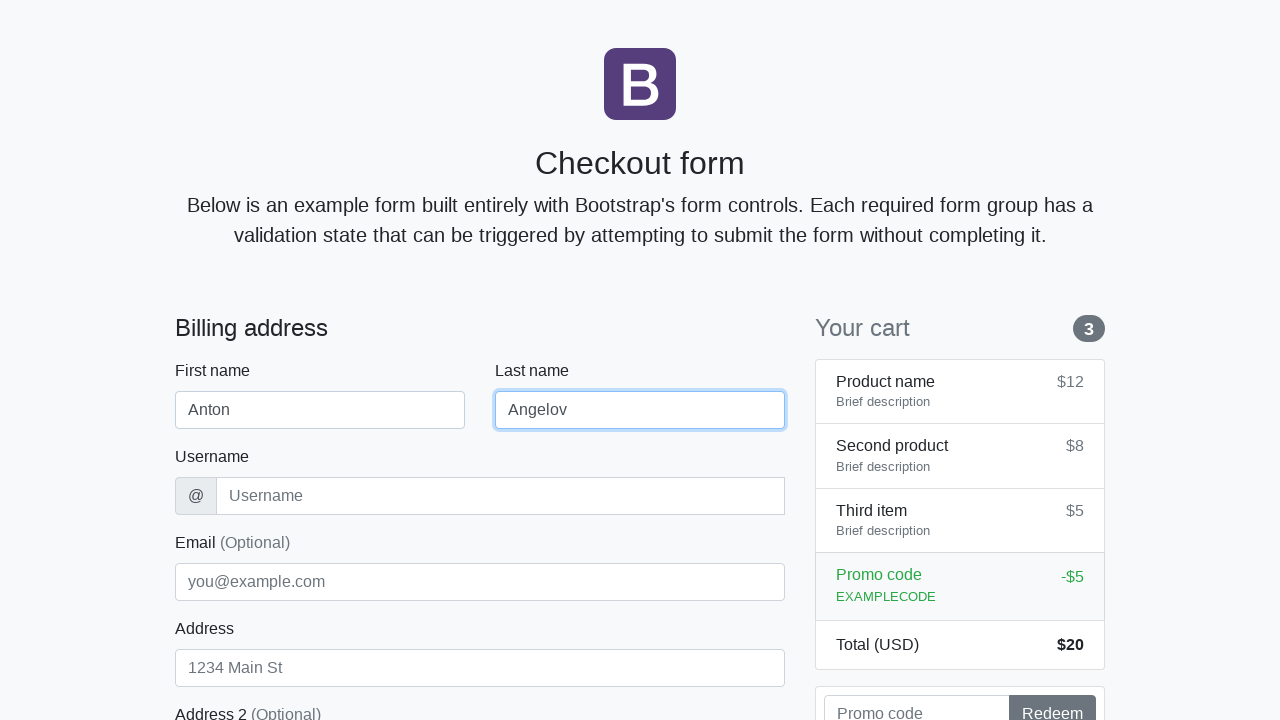

Filled username field with 'angelovstanton' on #username
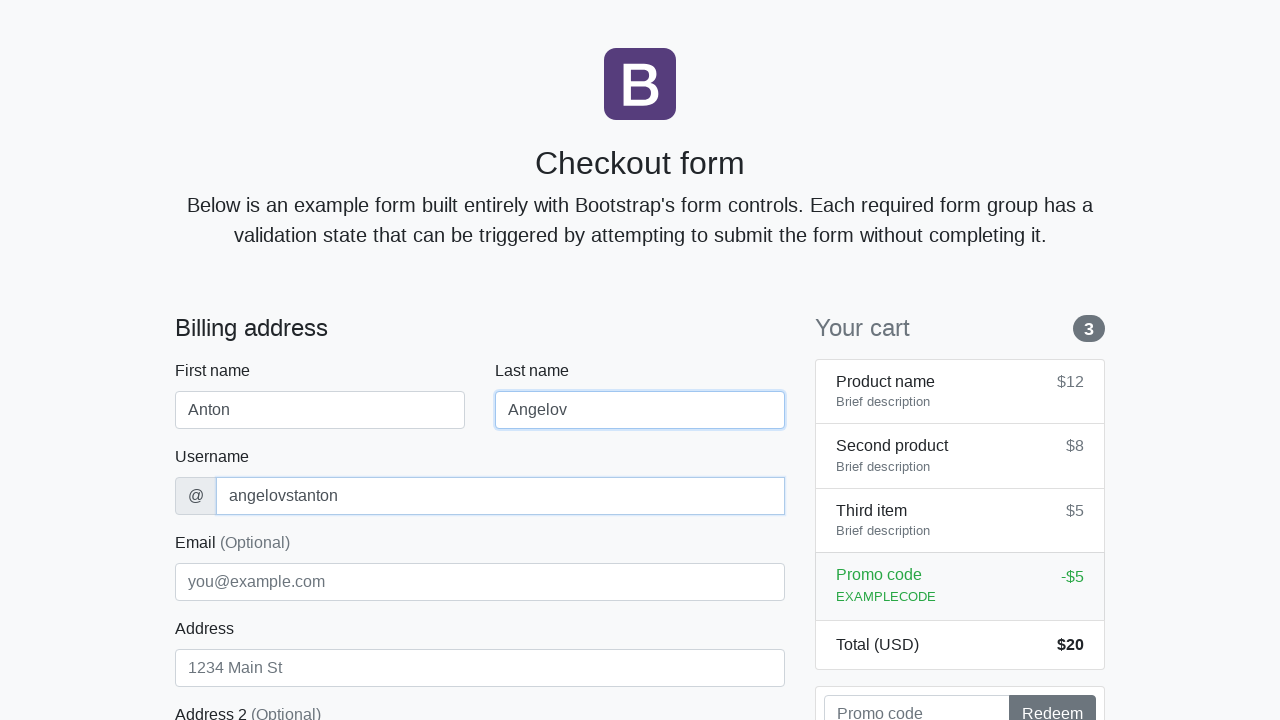

Filled address field with 'Flower Street 76' on #address
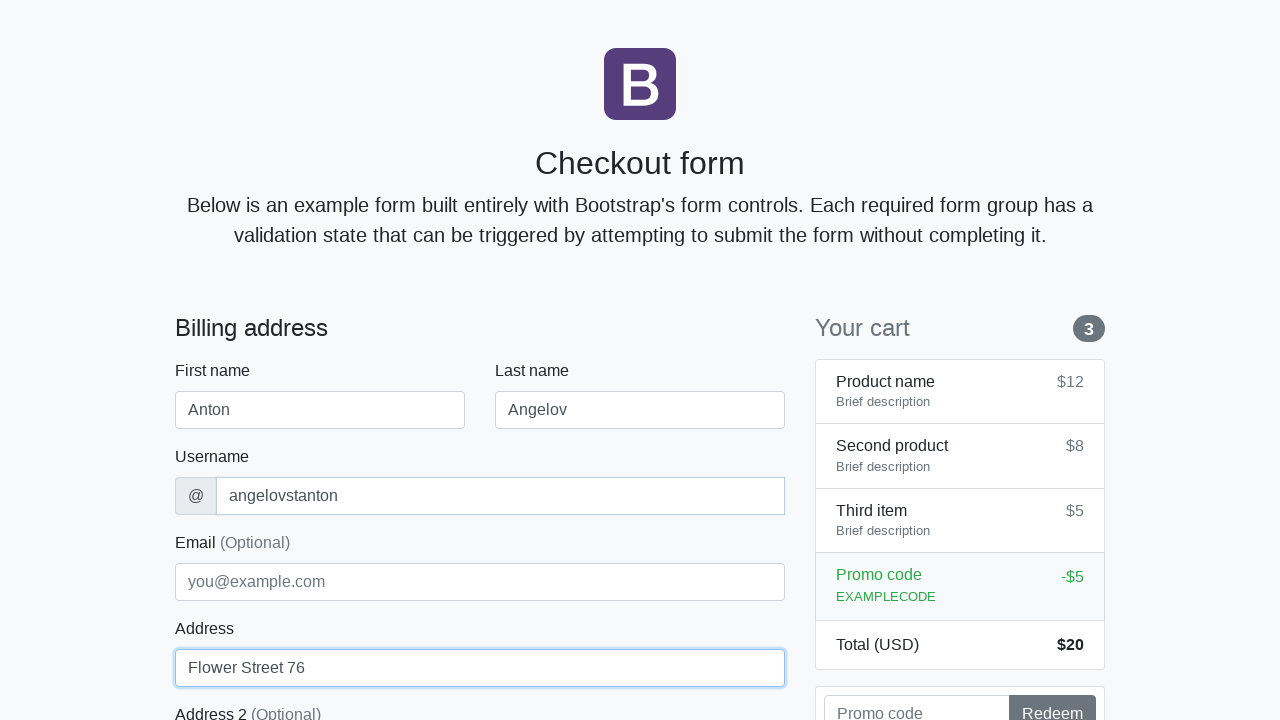

Filled email field with 'george@lambdatest.com' on #email
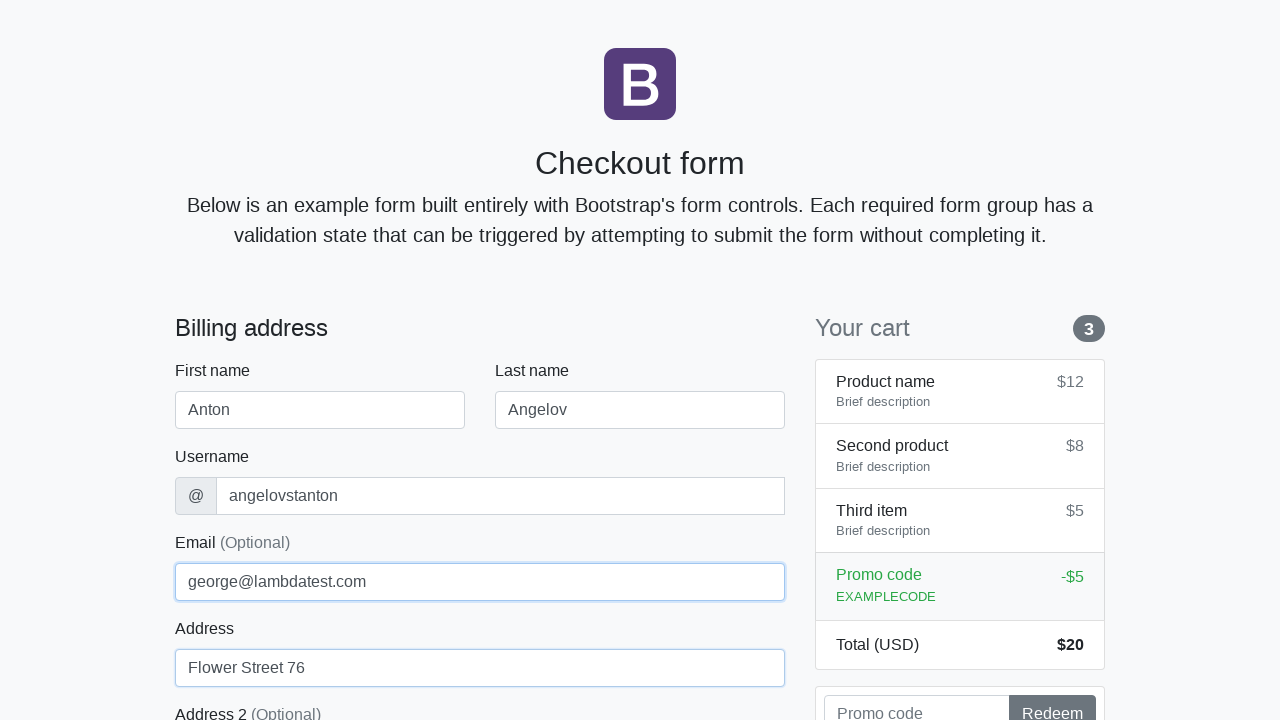

Selected 'United States' from country dropdown on #country
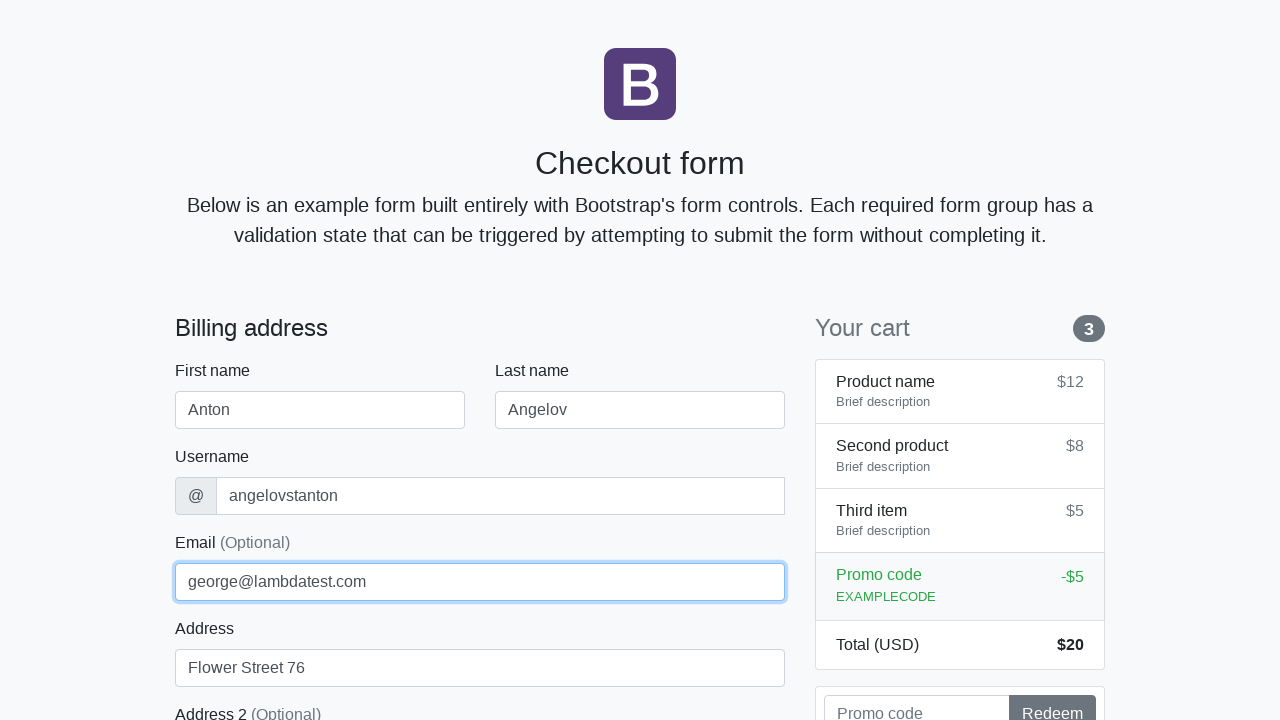

Selected 'California' from state dropdown on #state
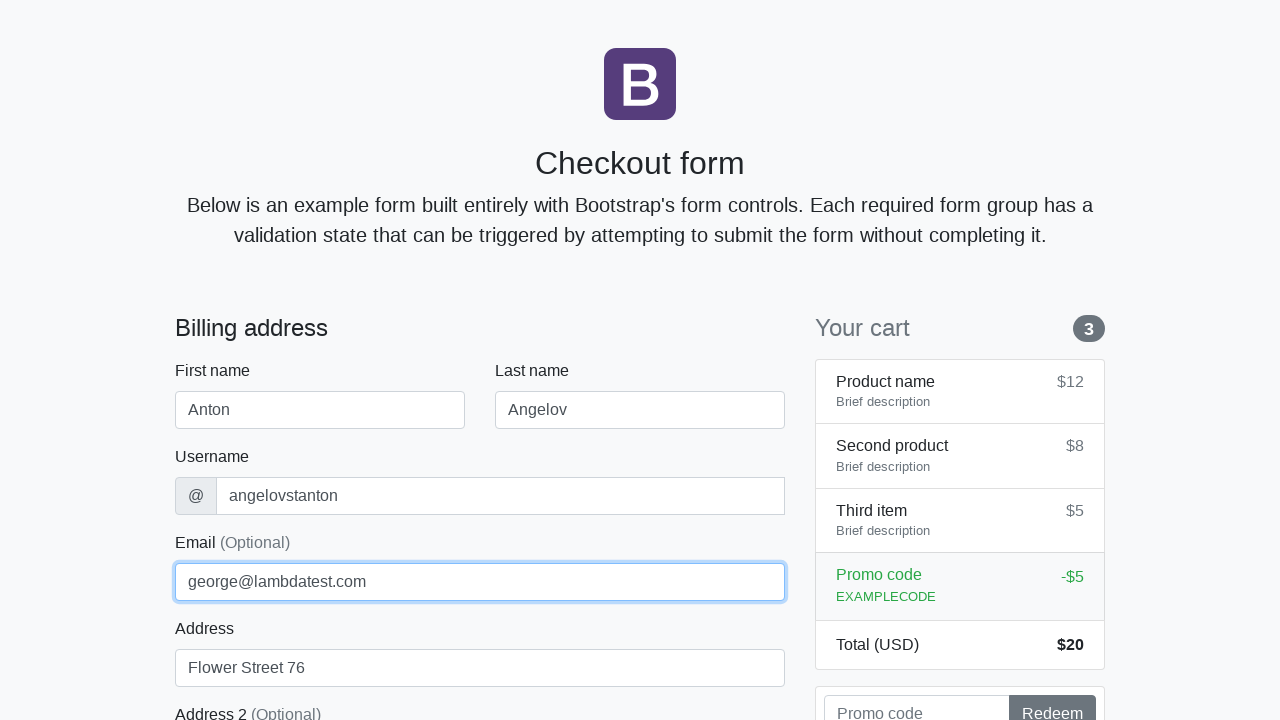

Filled zip code field with '1000' on #zip
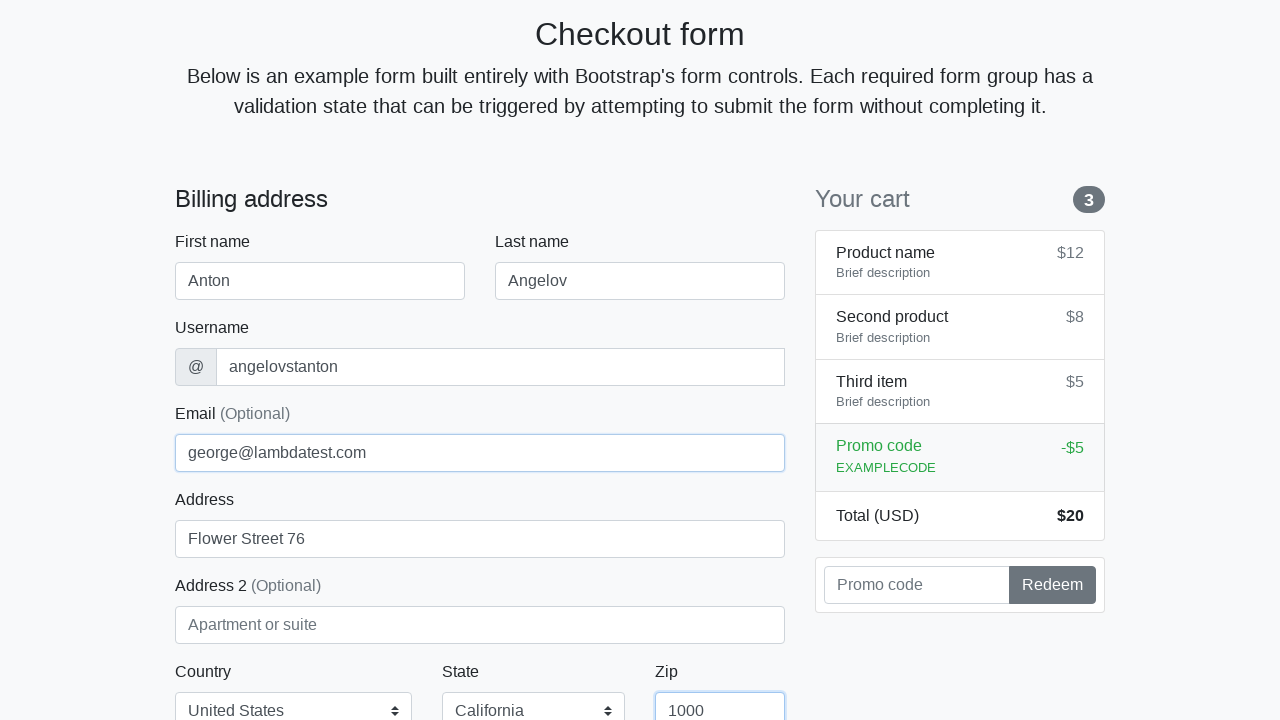

Filled credit card name field with 'Anton Angelov' on #cc-name
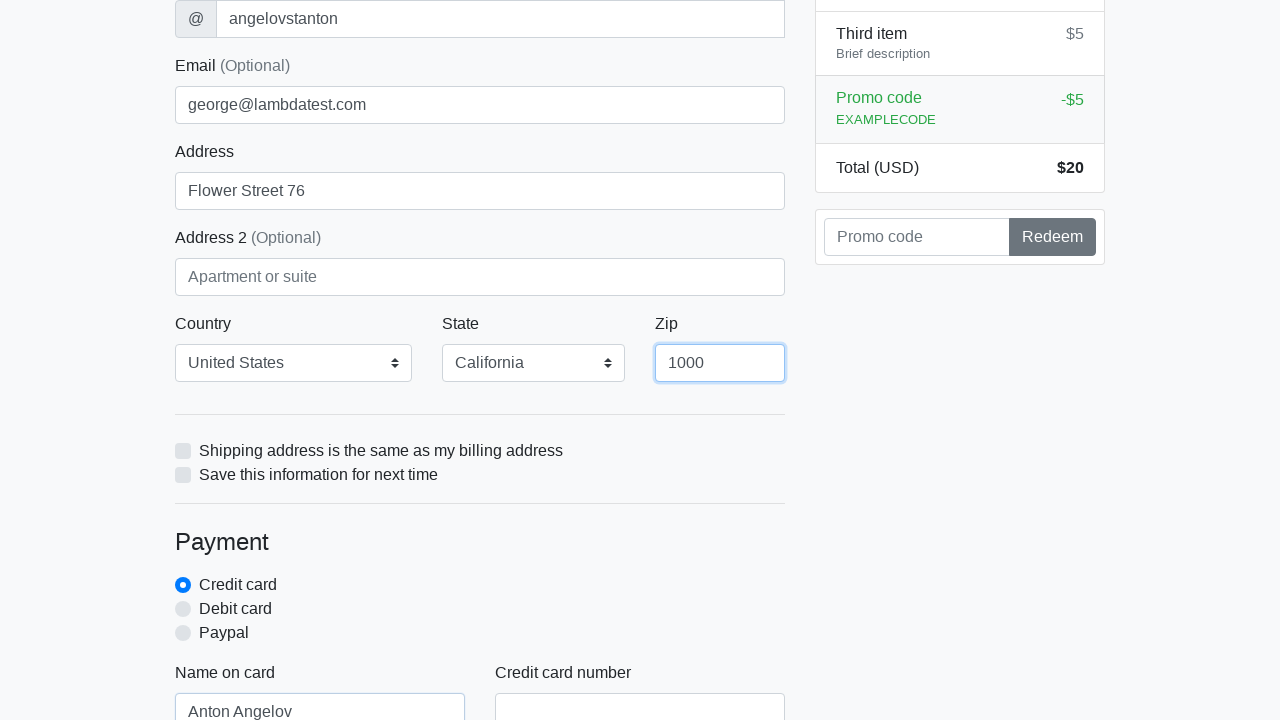

Filled credit card number field with '5610591081018250' on #cc-number
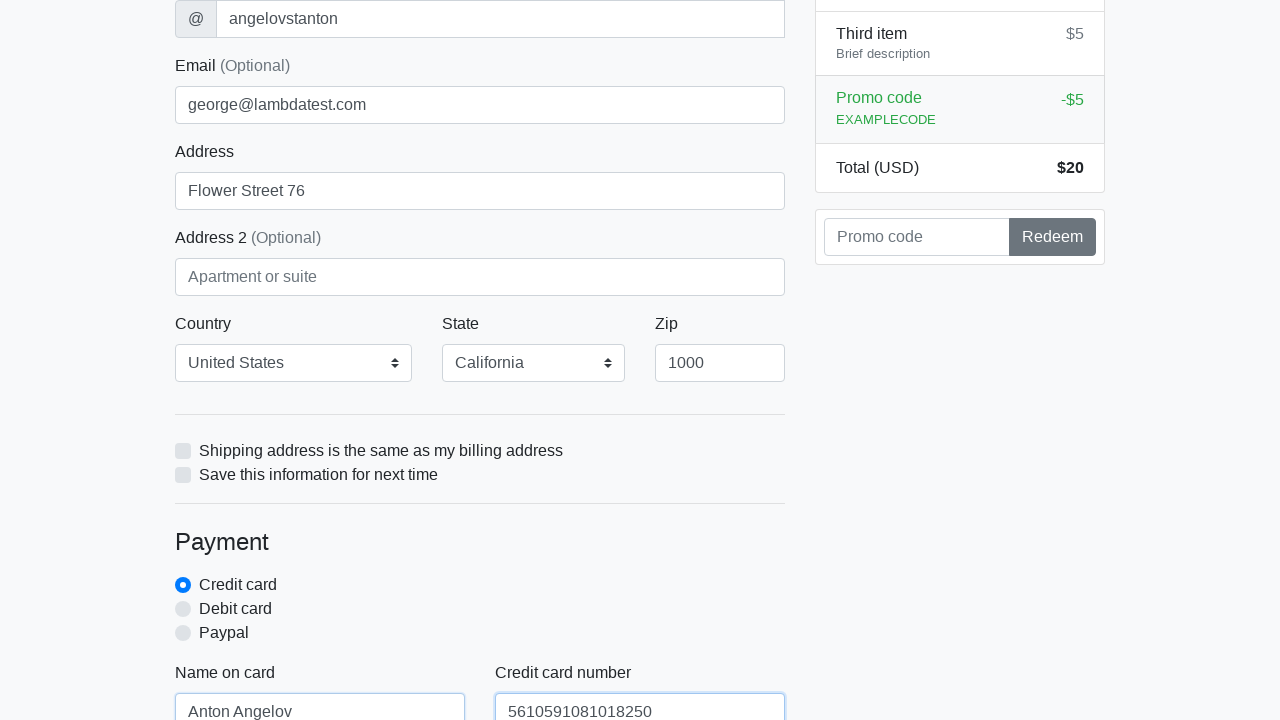

Filled credit card expiration field with '20/10/2020' on #cc-expiration
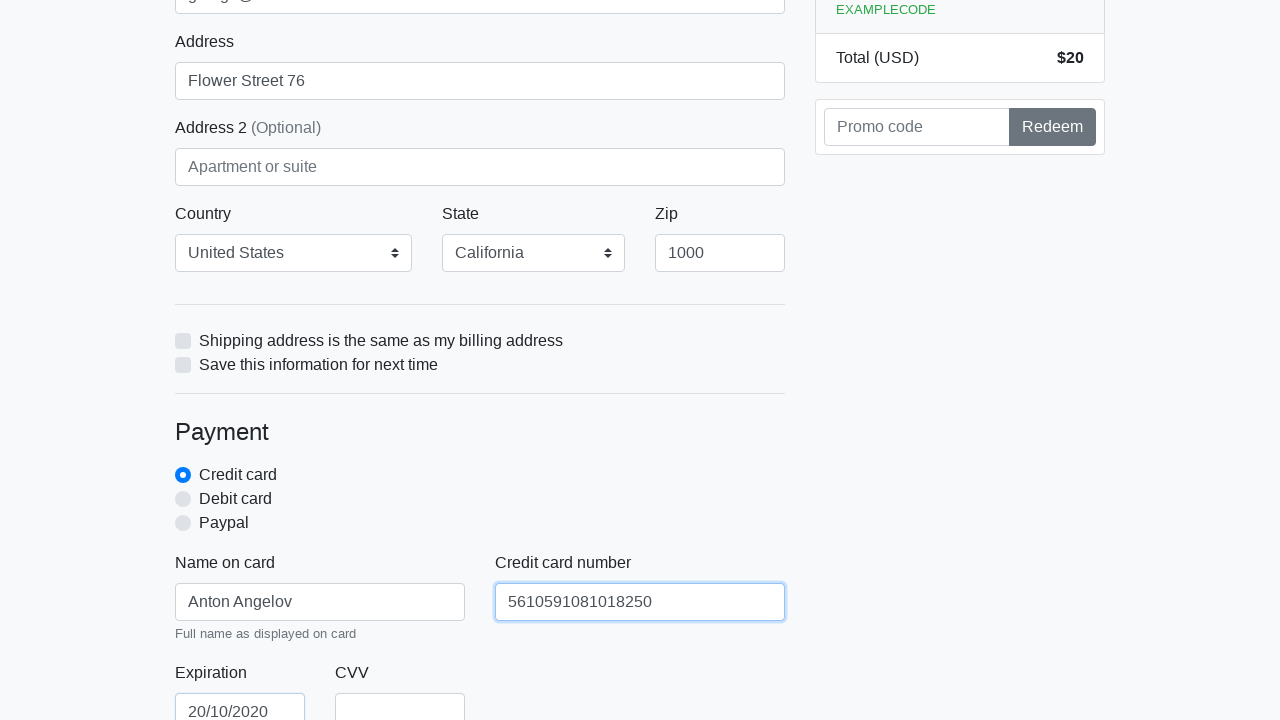

Filled credit card CVV field with '888' on #cc-cvv
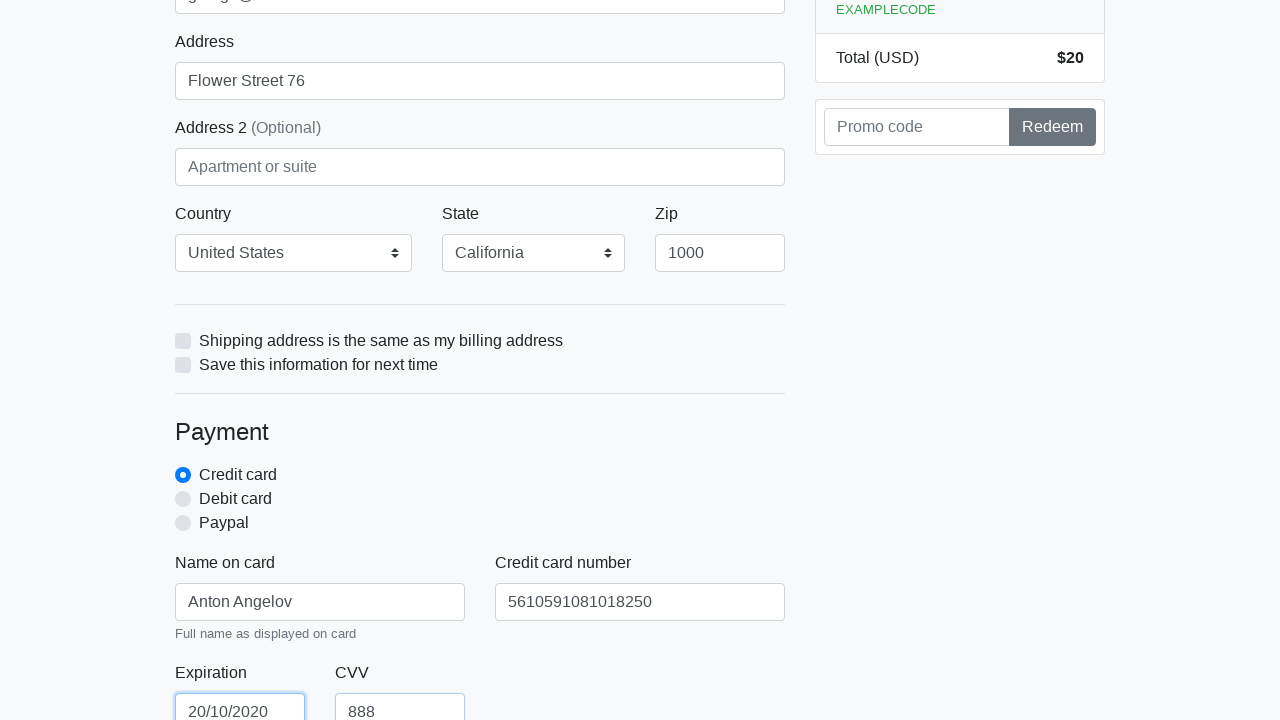

Clicked form submit button to complete purchase at (480, 500) on xpath=/html/body/div/div[2]/div[2]/form/button
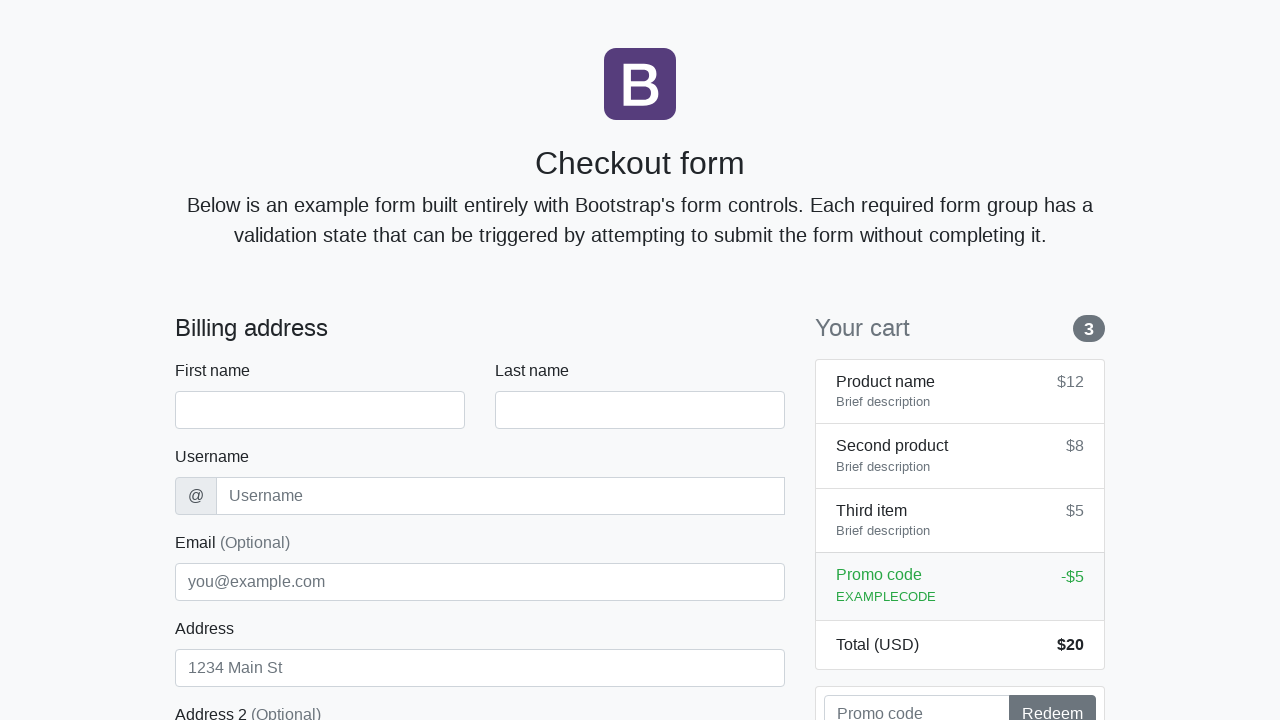

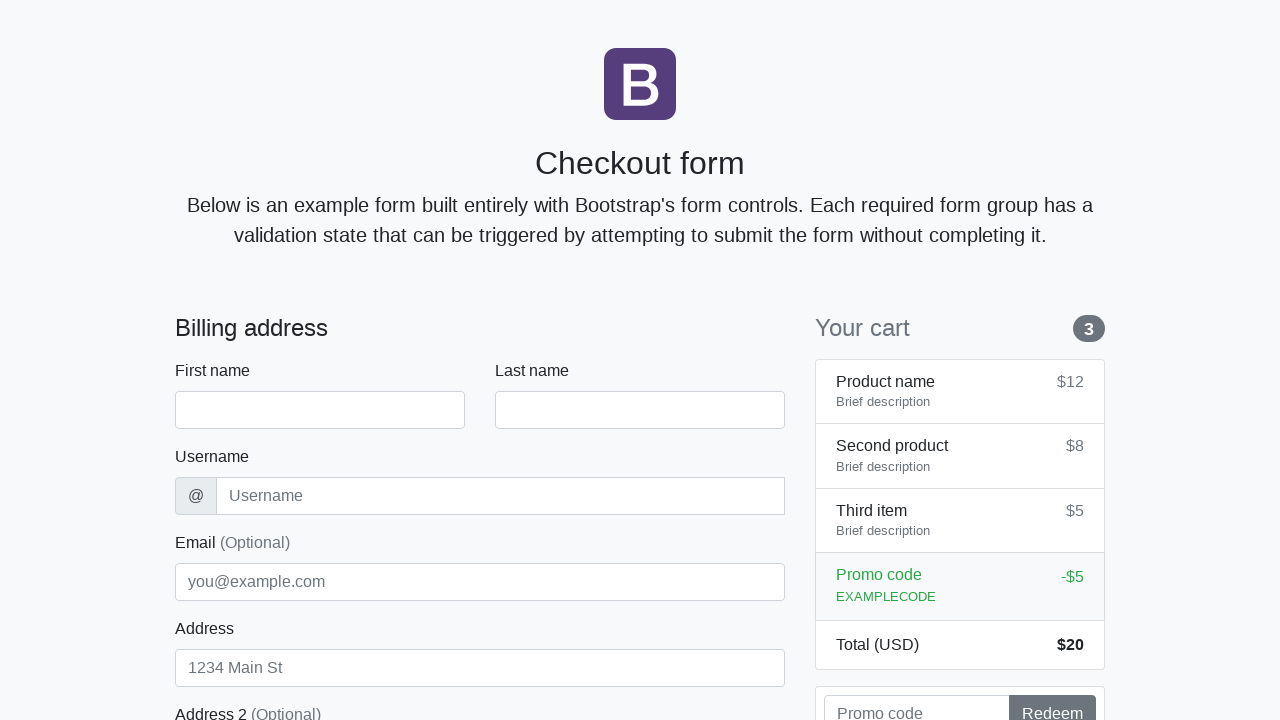